Tests a registration form by filling in name and email fields, submitting the form, and verifying the success message is displayed.

Starting URL: http://suninjuly.github.io/registration2.html

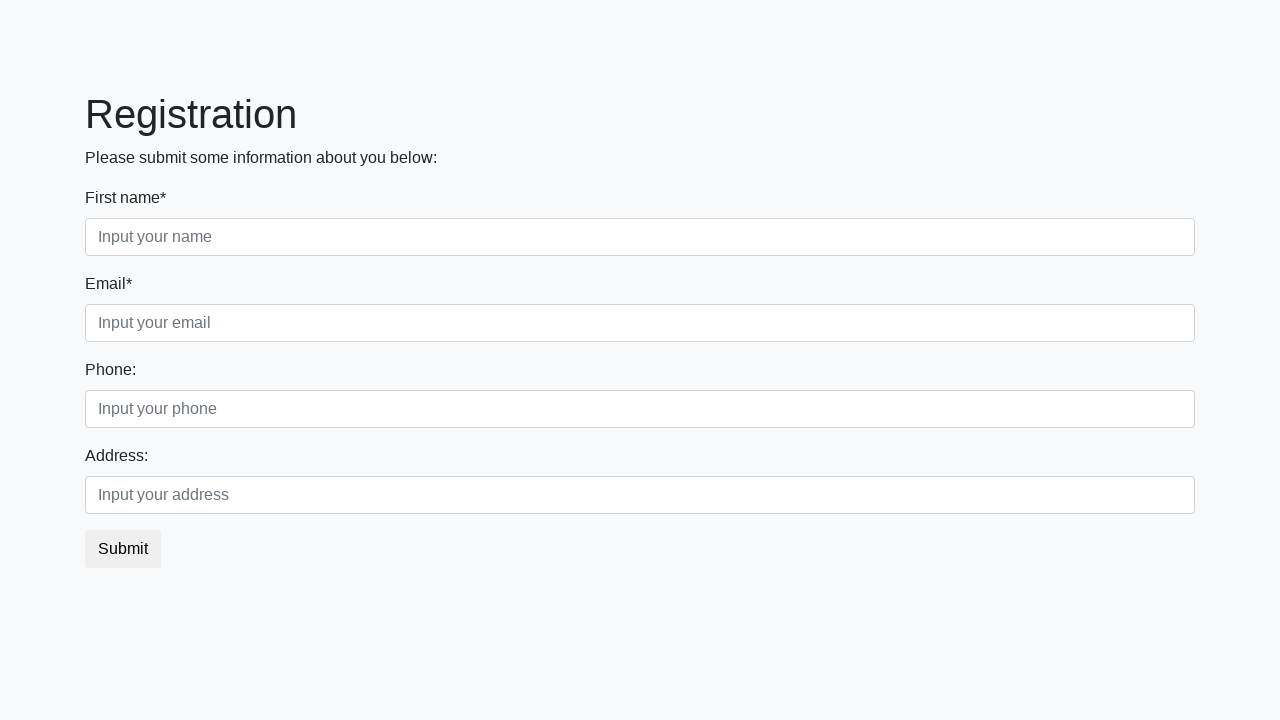

Filled name field with 'Ivan' on [placeholder='Input your name']
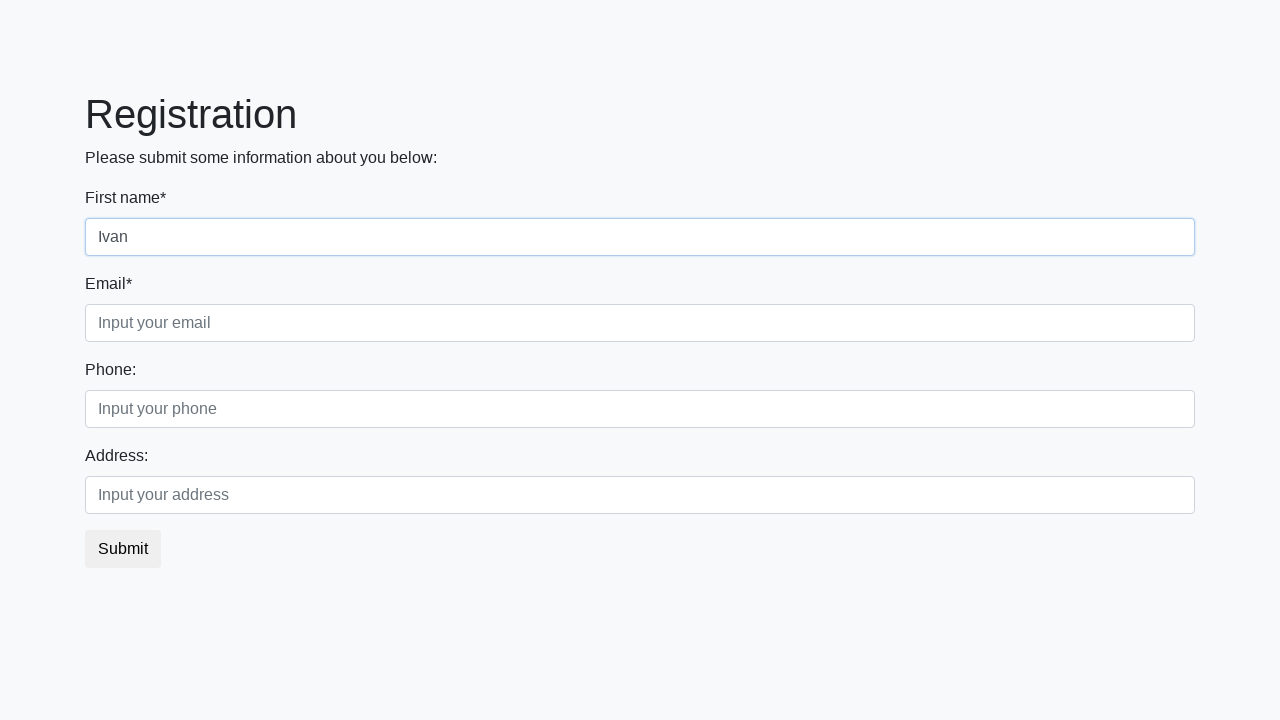

Filled email field with 'testuser@example.com' on [placeholder='Input your email']
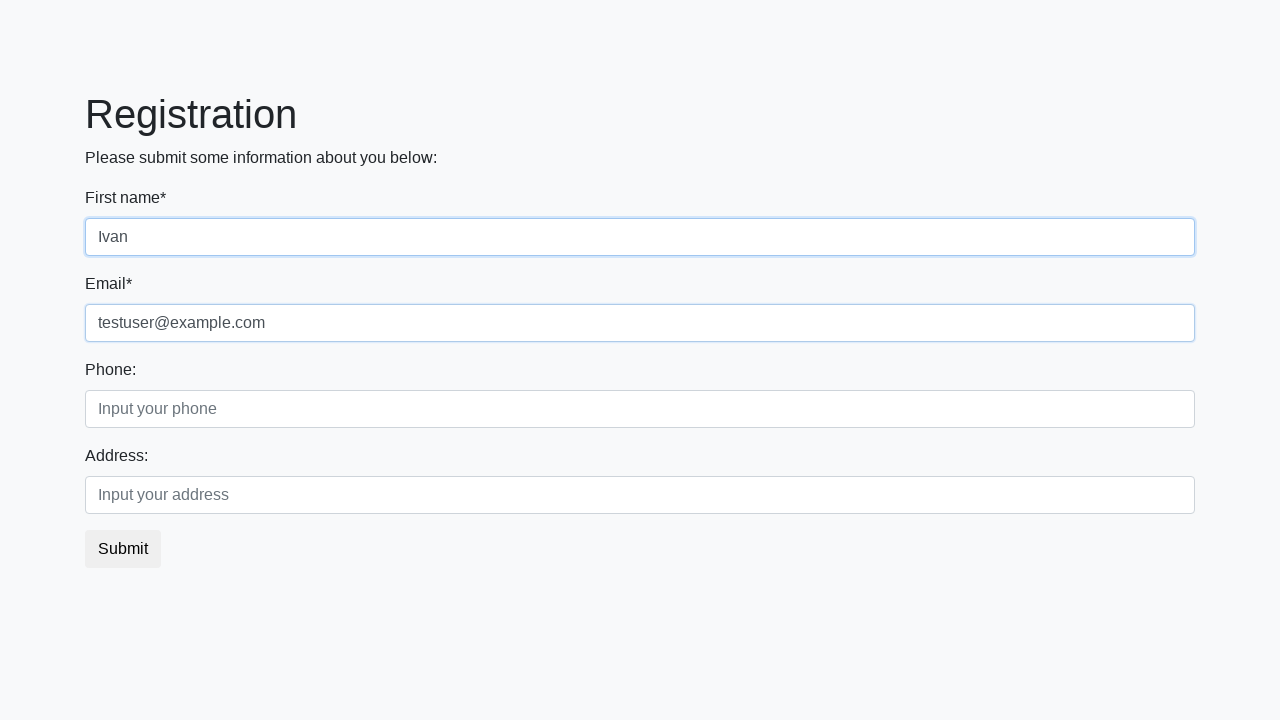

Clicked submit button to register at (123, 549) on button.btn
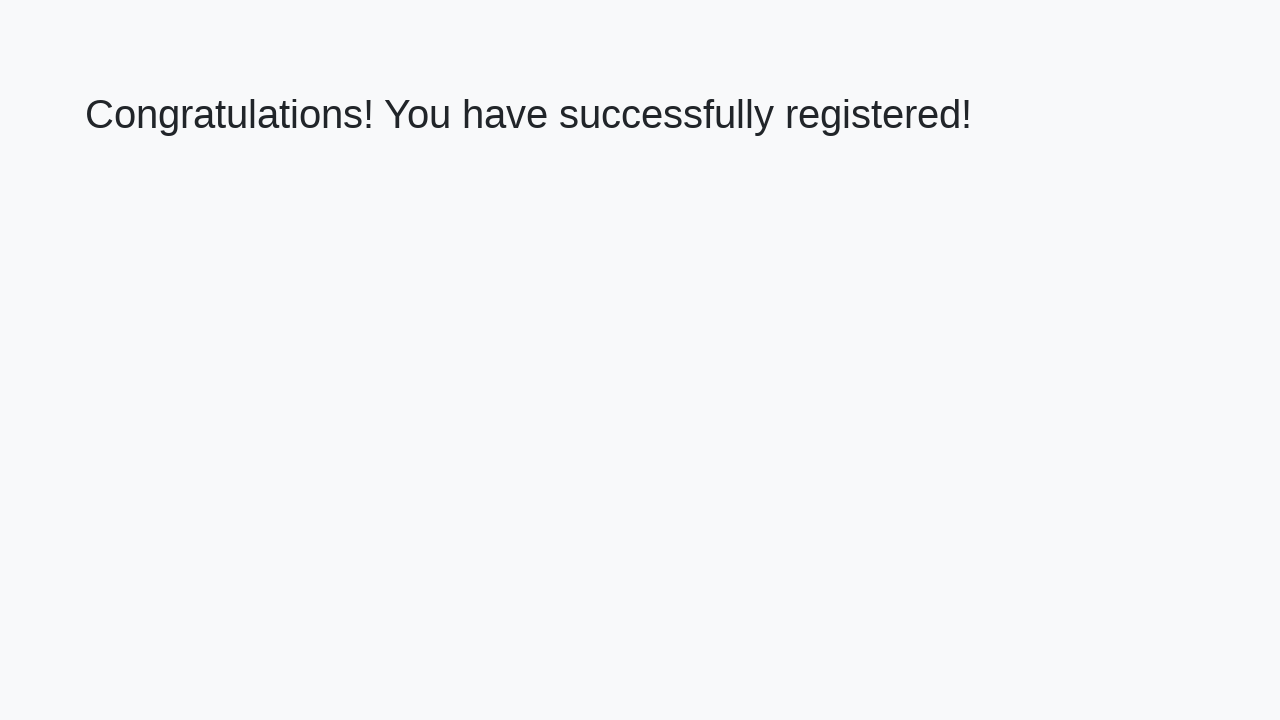

Success message heading loaded
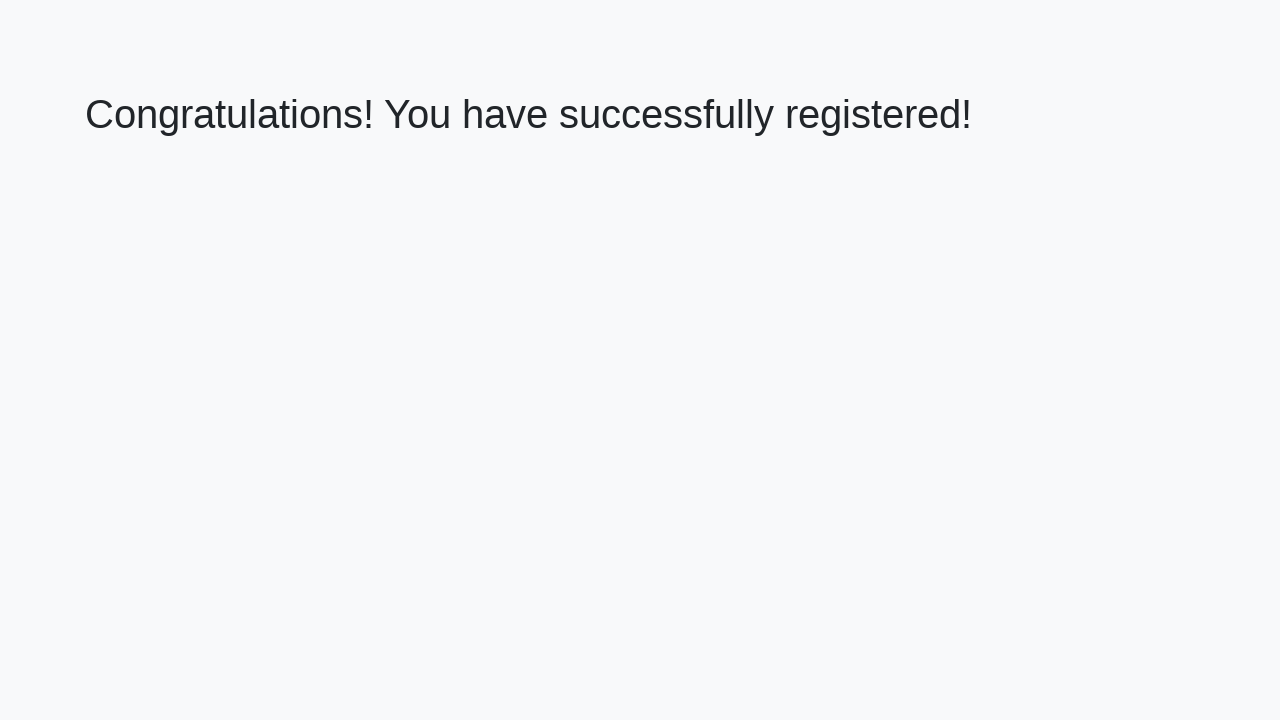

Retrieved success message text
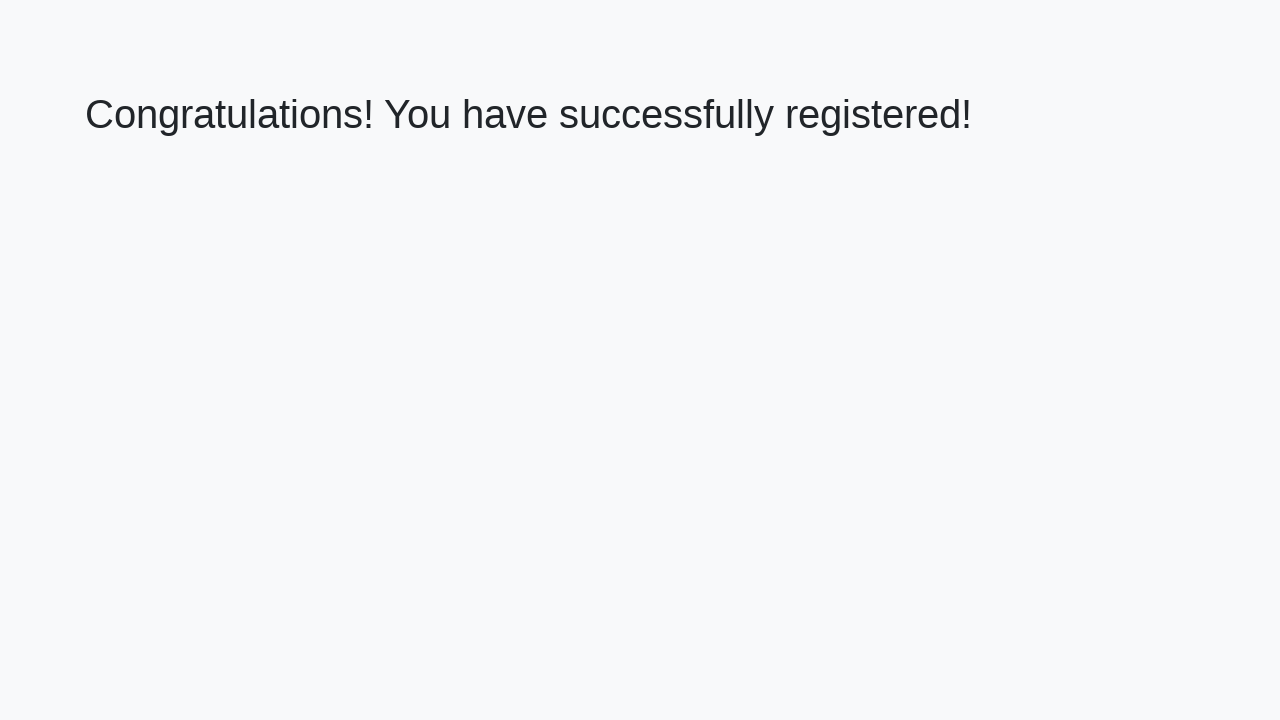

Verified success message: 'Congratulations! You have successfully registered!'
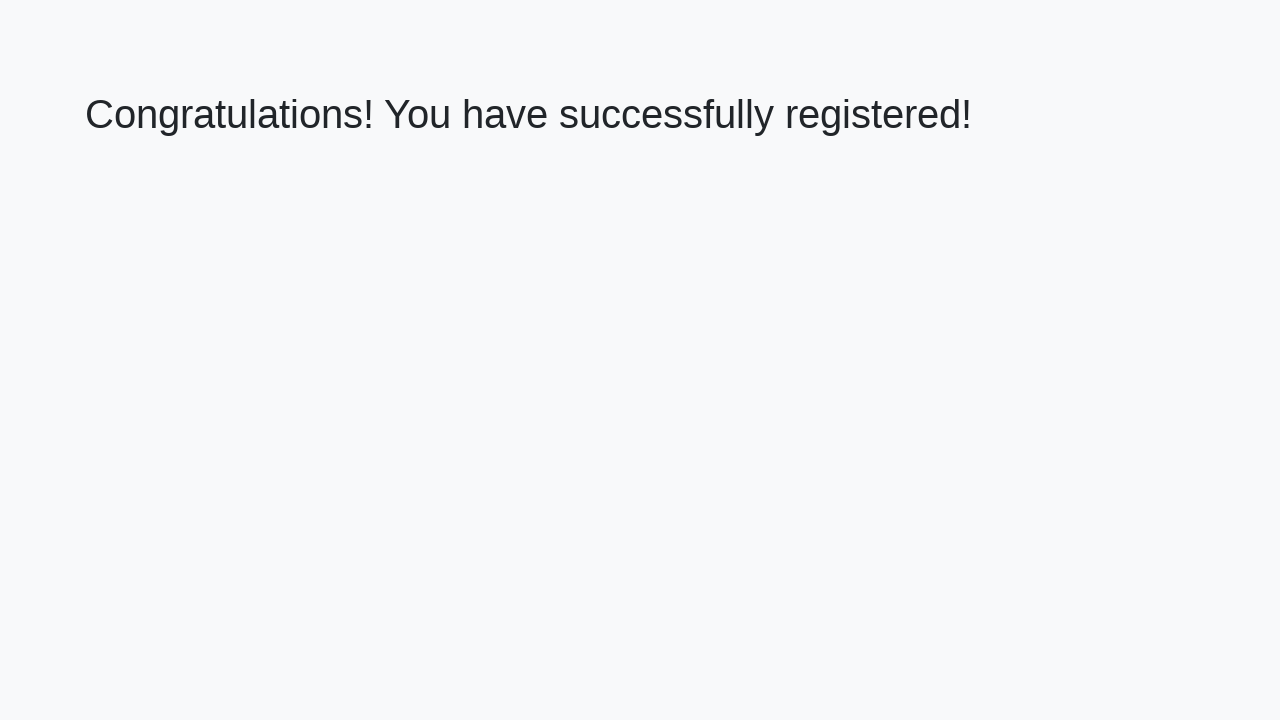

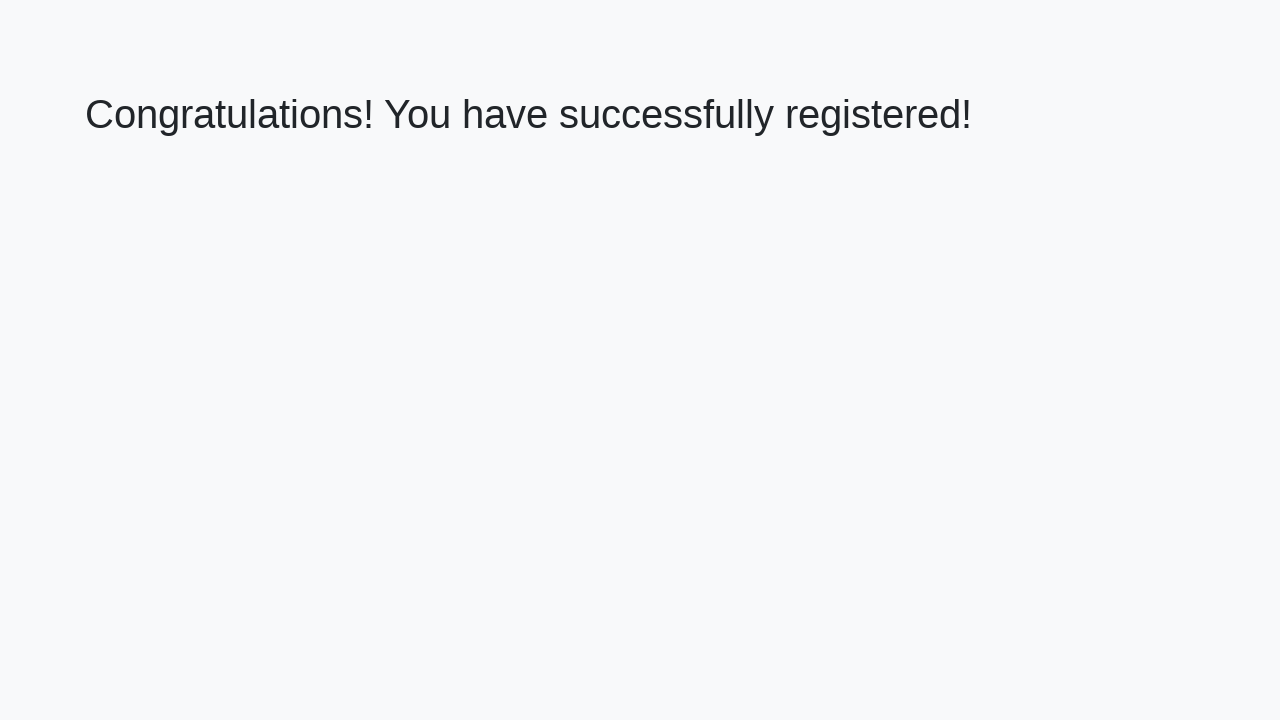